Navigates to a checkbox demo page and interacts with the first checkbox

Starting URL: http://the-internet.herokuapp.com/checkboxes

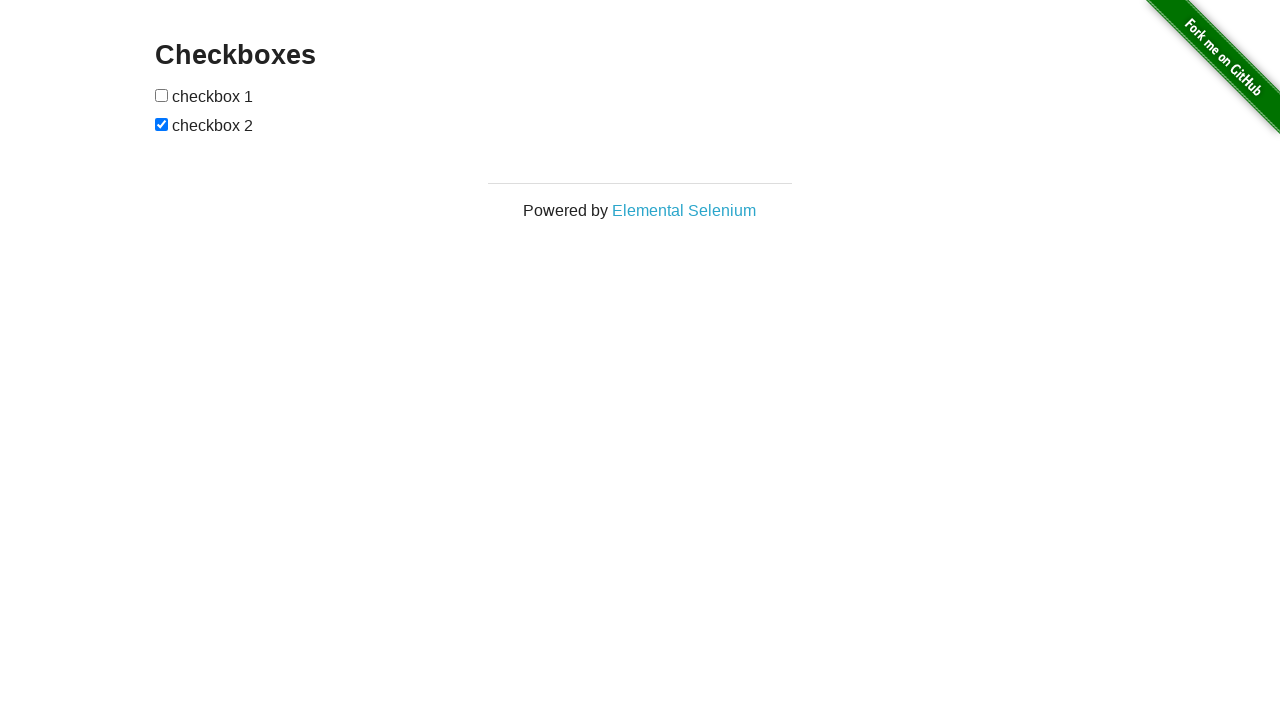

Navigated to checkbox demo page
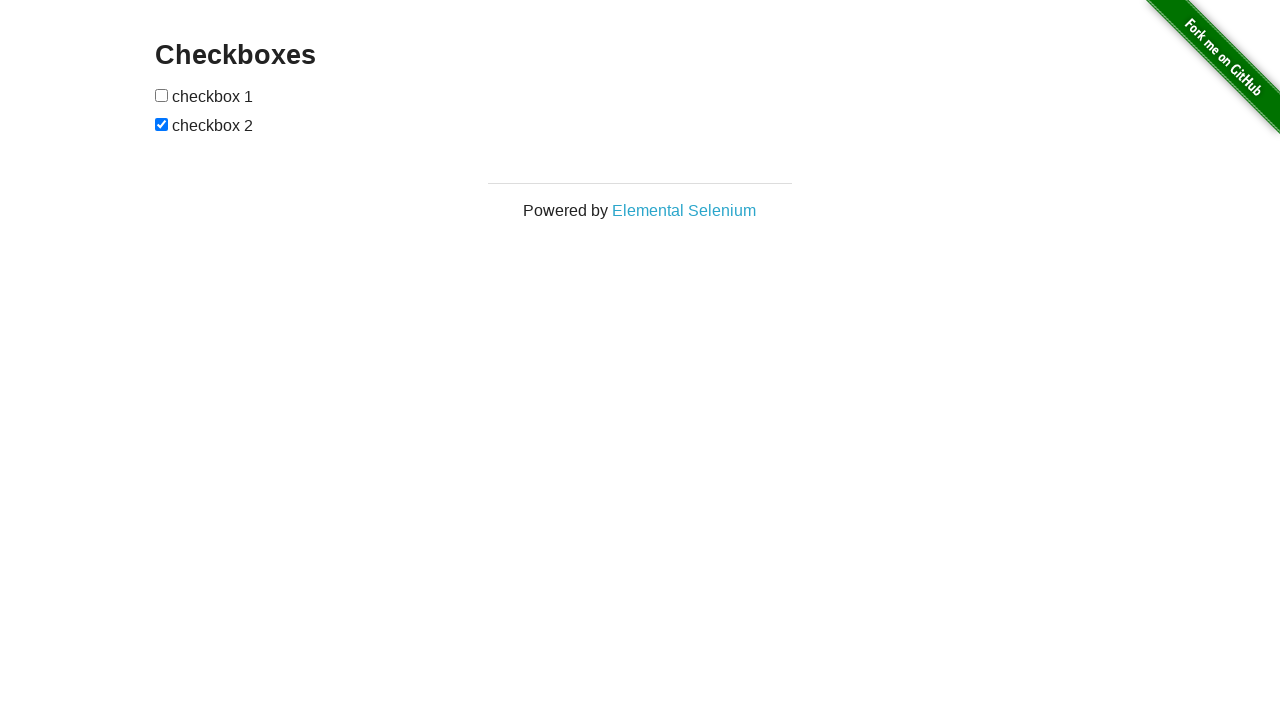

Clicked the first checkbox at (162, 95) on #checkboxes input:first-of-type
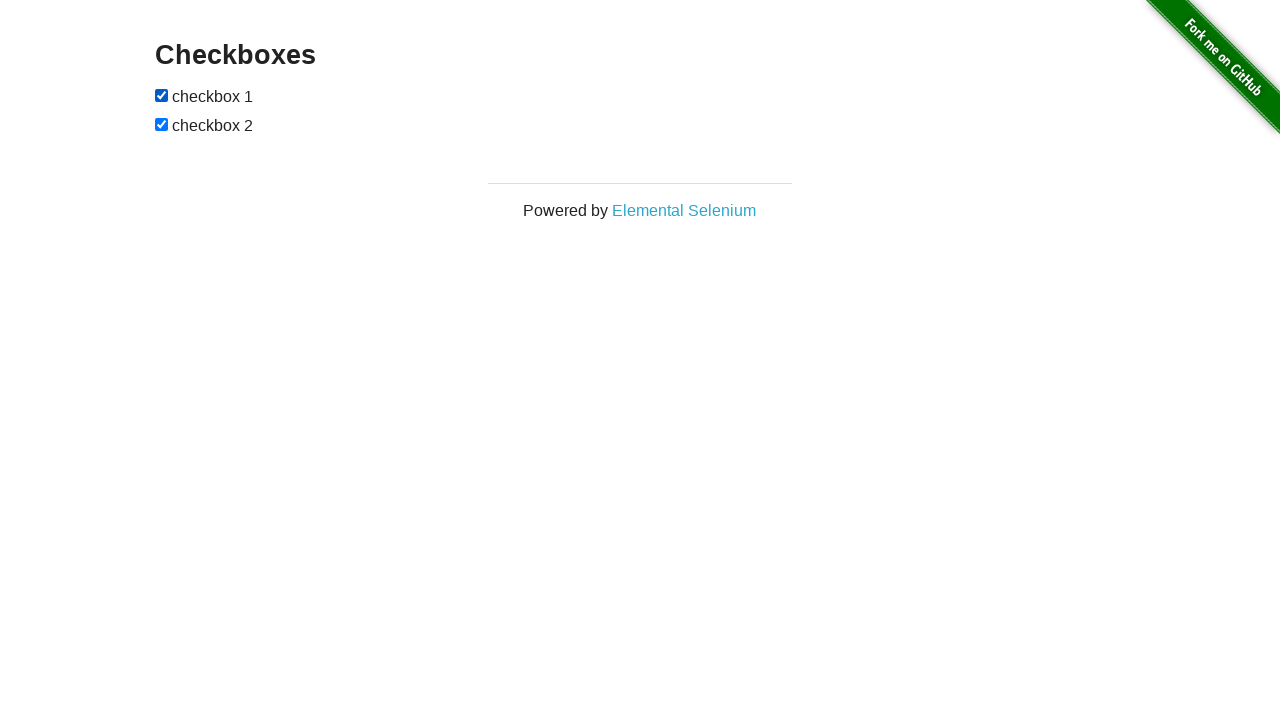

Verified that checkboxes are present on the page
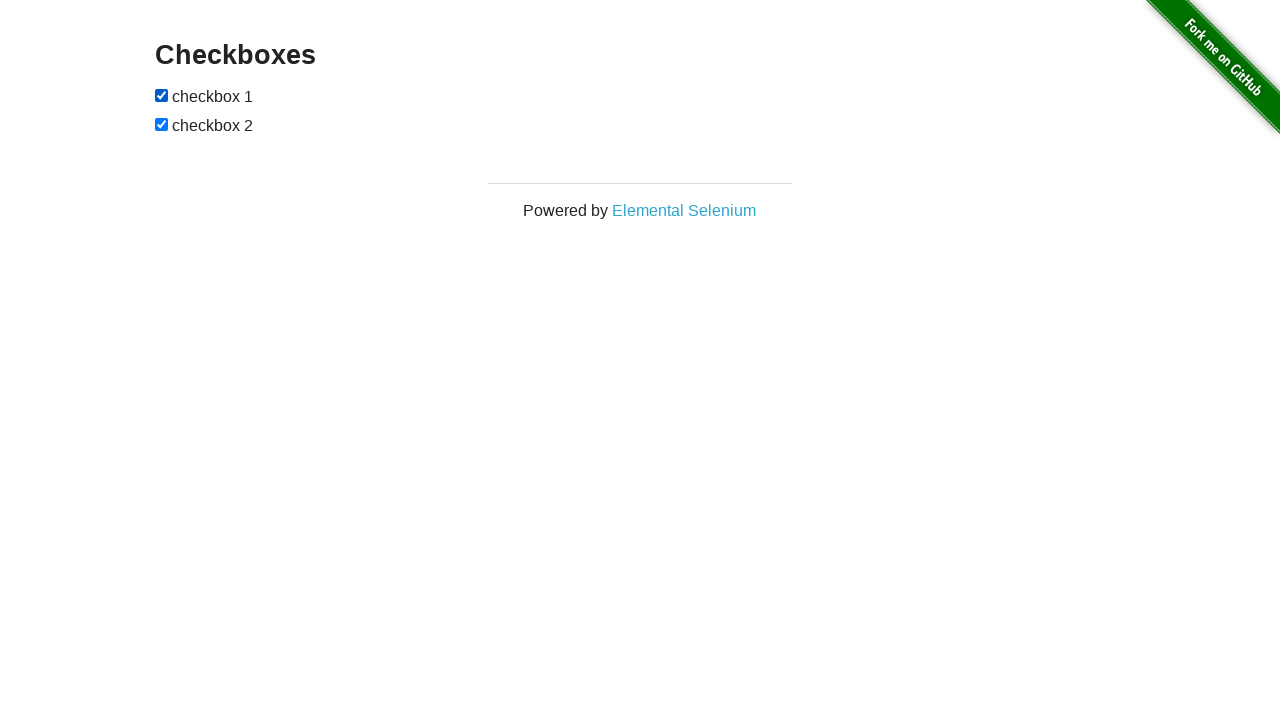

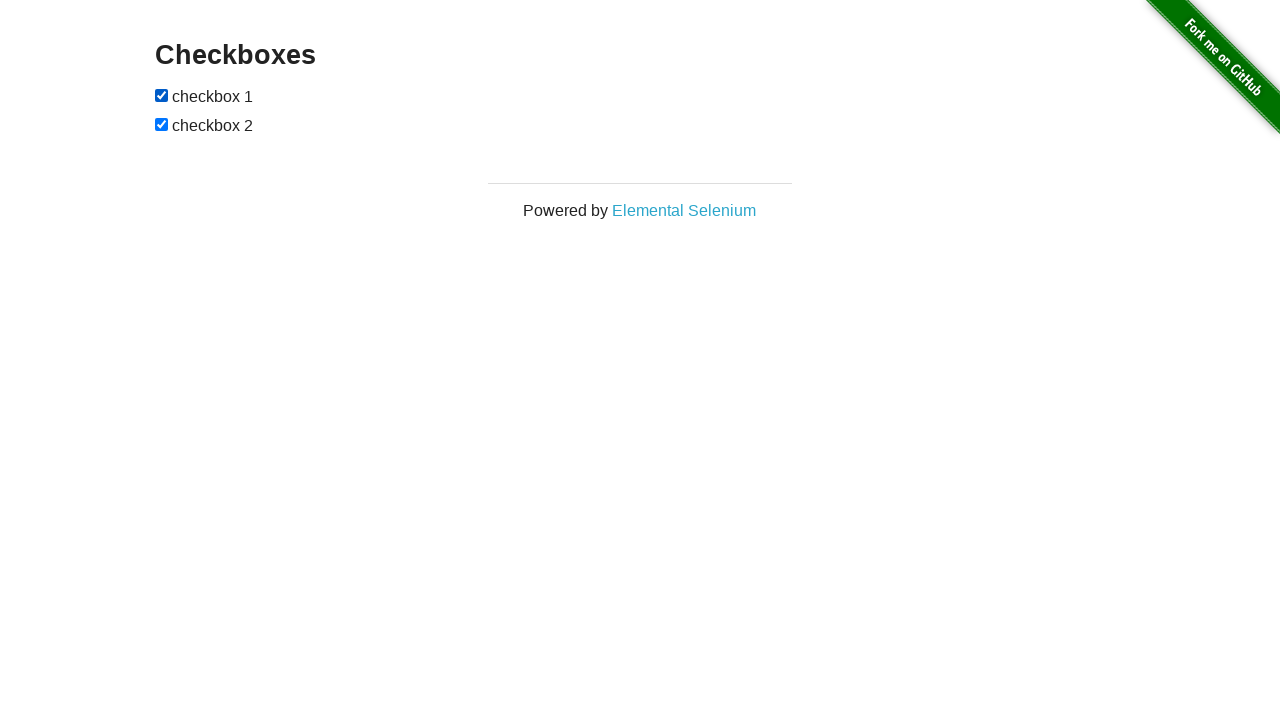